Tests e-commerce functionality by searching for products, adding specific items to cart, and proceeding through checkout flow

Starting URL: https://rahulshettyacademy.com/seleniumPractise/#/

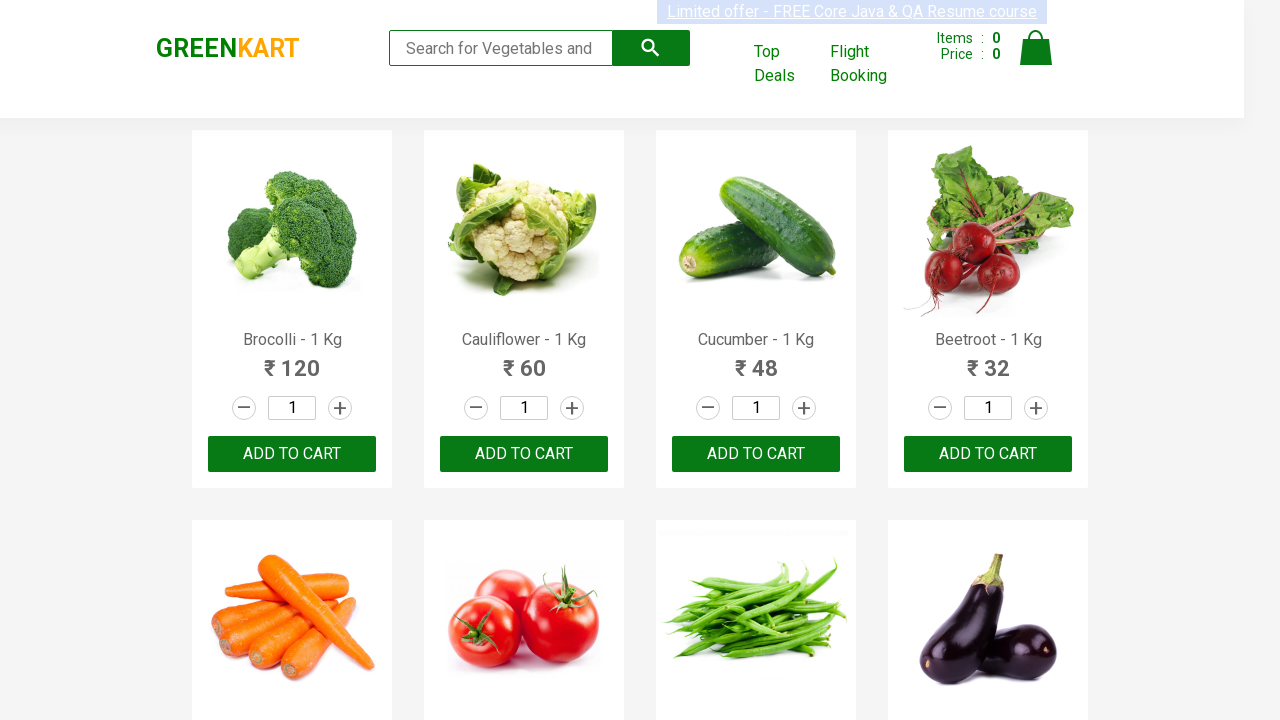

Filled search field with 'ca' to find products on .search-keyword
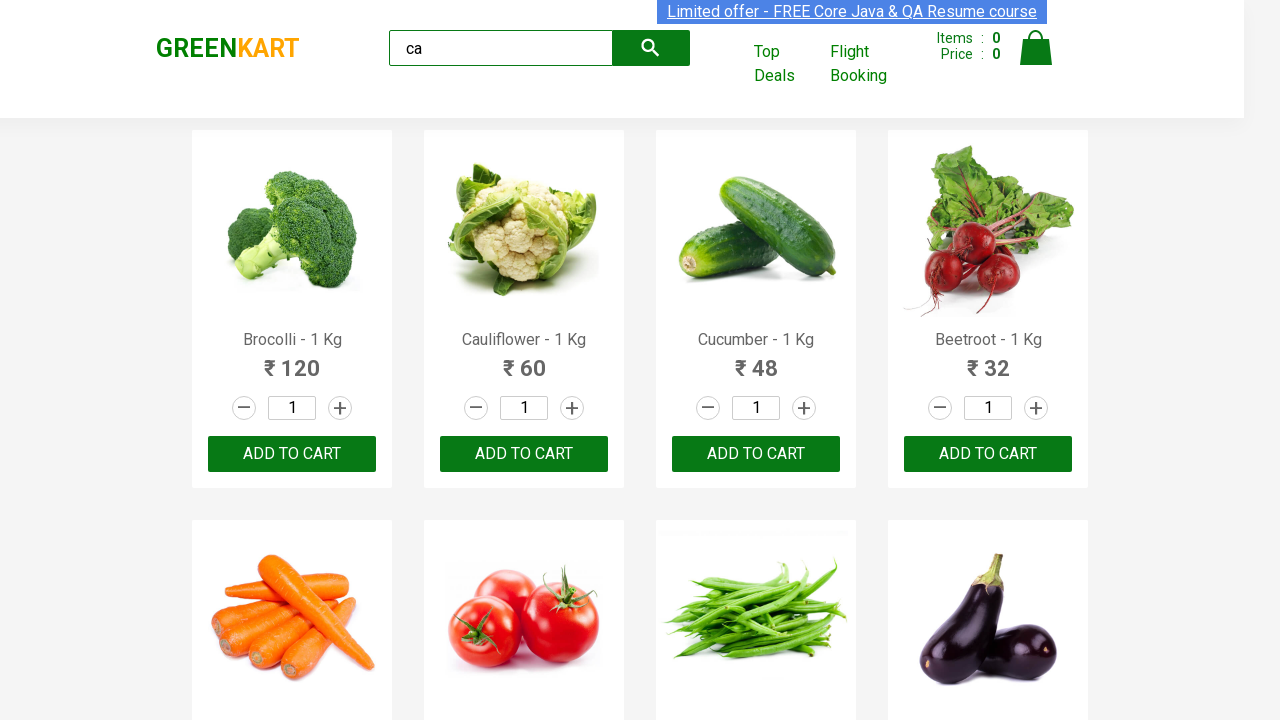

Waited for products to load and become visible
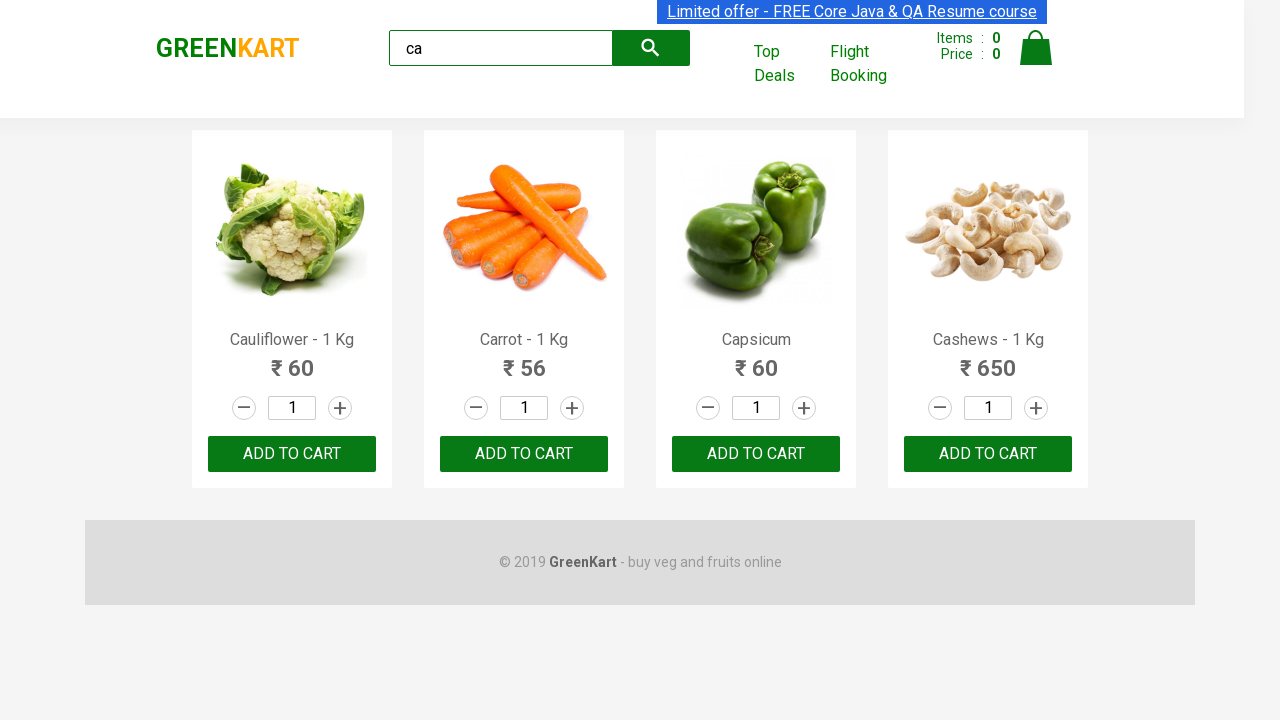

Clicked ADD TO CART button for the second product at (524, 454) on .products:visible .product >> nth=1 >> internal:text="ADD TO CART"i
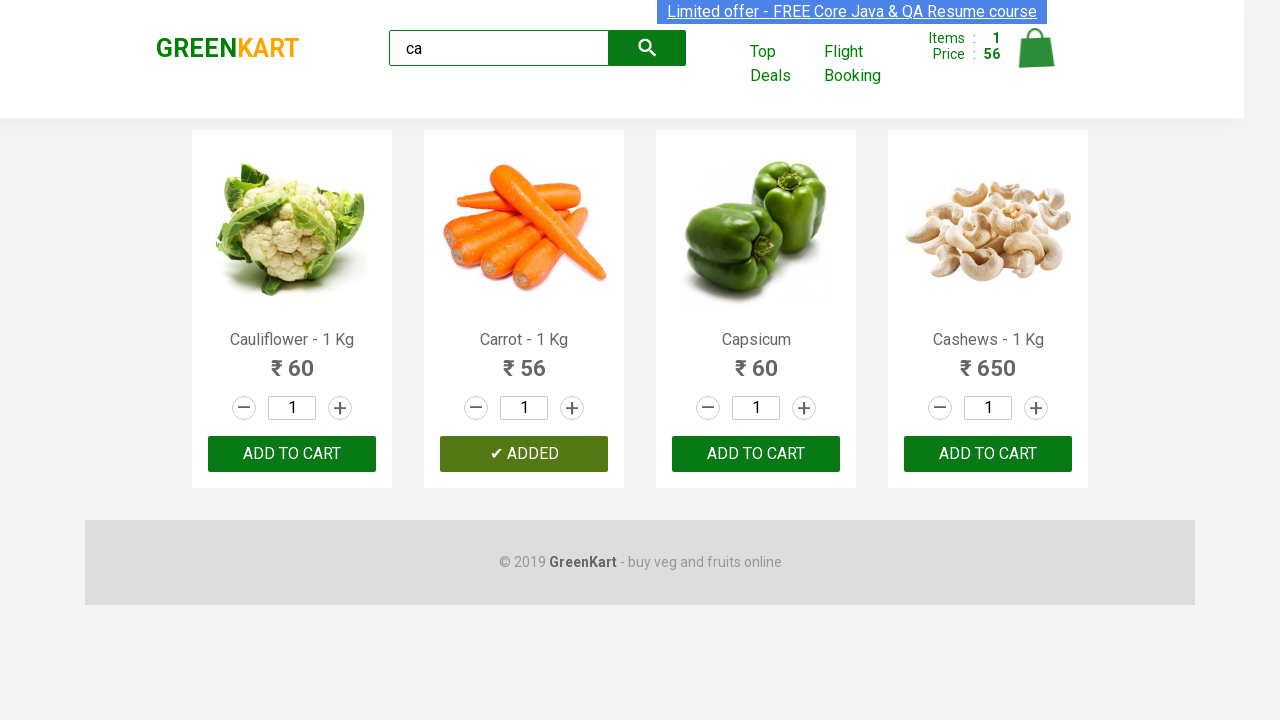

Found and clicked ADD TO CART for Capsicum product at (756, 454) on .products:visible .product >> nth=2 >> button
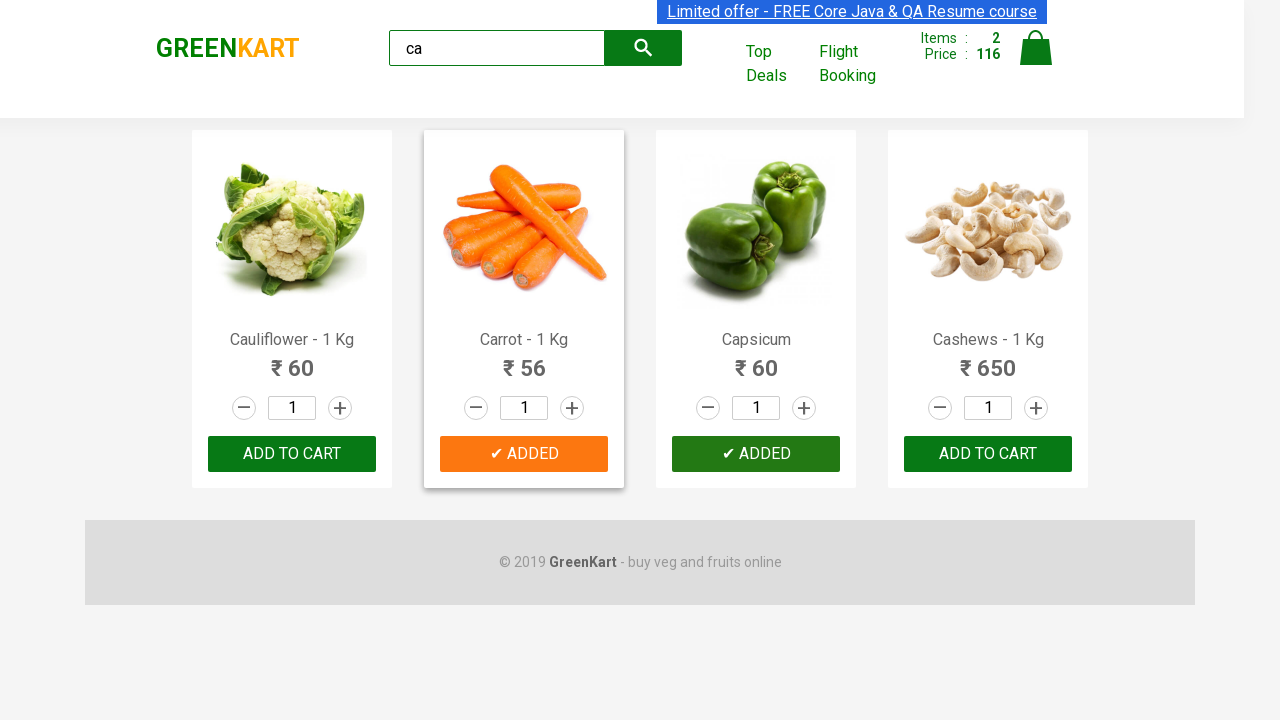

Clicked on cart icon to view shopping cart at (1036, 48) on .cart-icon > img
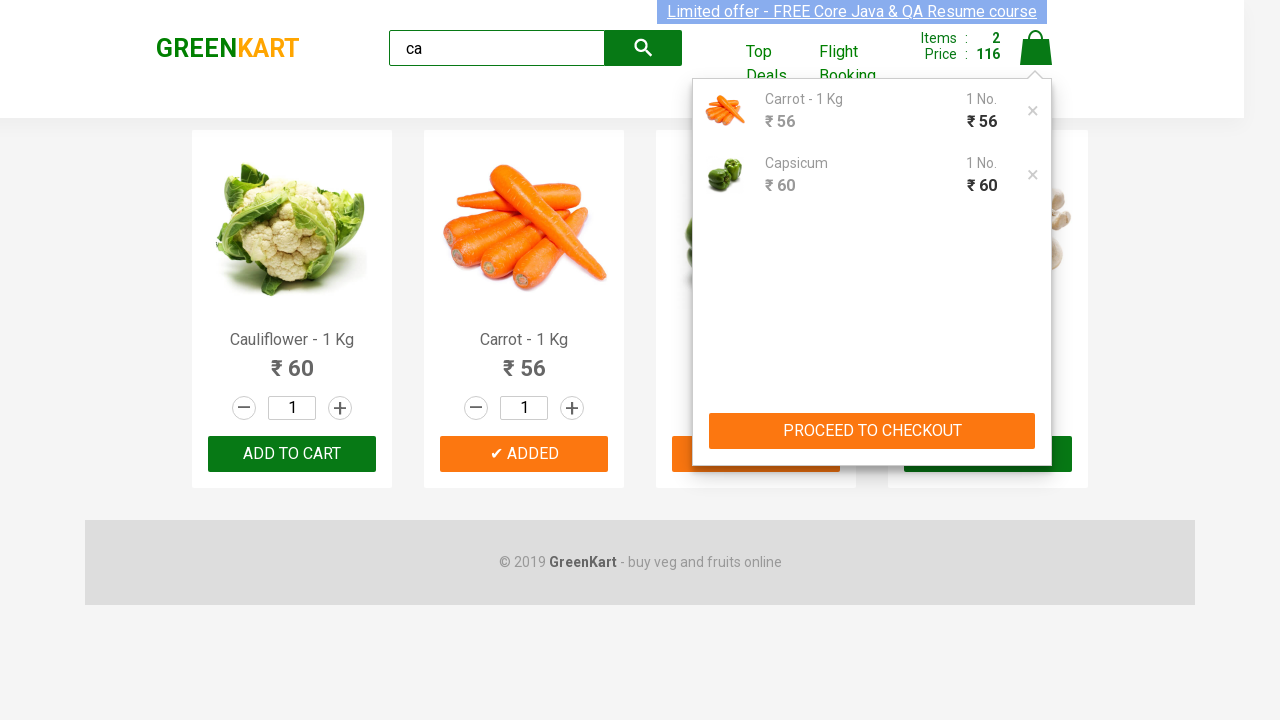

Clicked PROCEED TO CHECKOUT button at (872, 431) on internal:text="PROCEED TO CHECKOUT"i
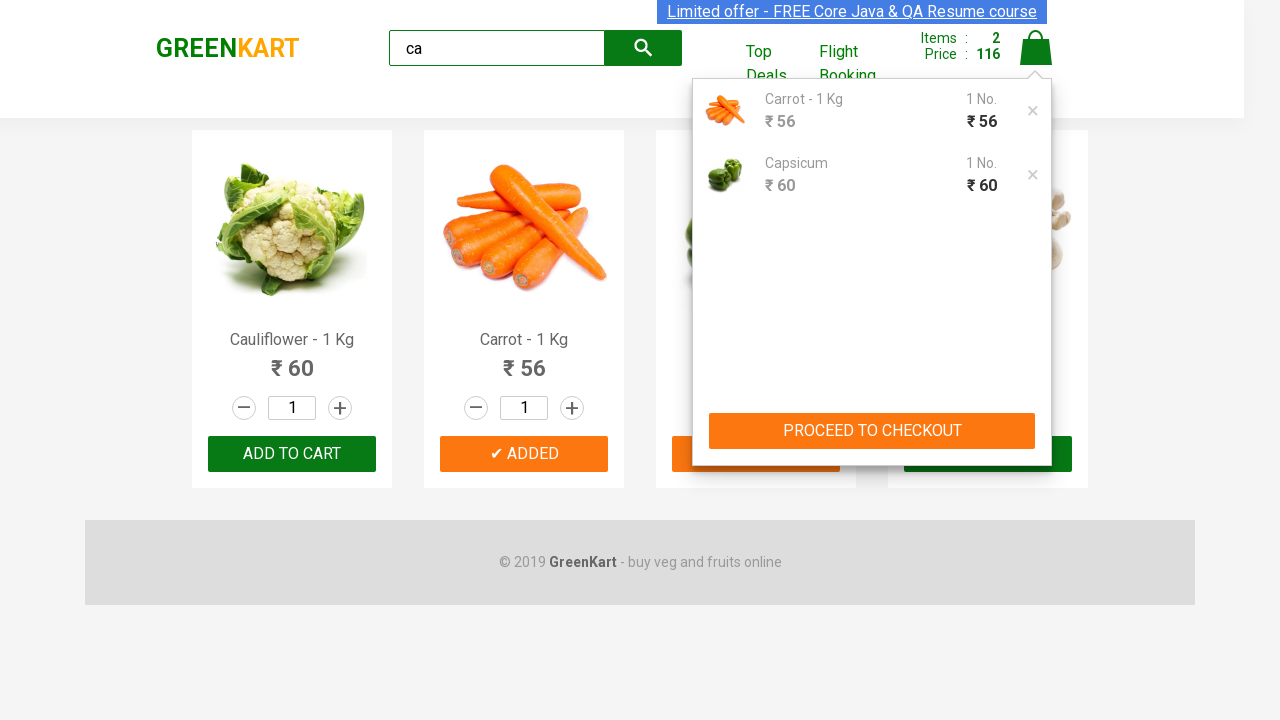

Clicked Place Order button to complete checkout at (1036, 491) on internal:text="Place Order"i
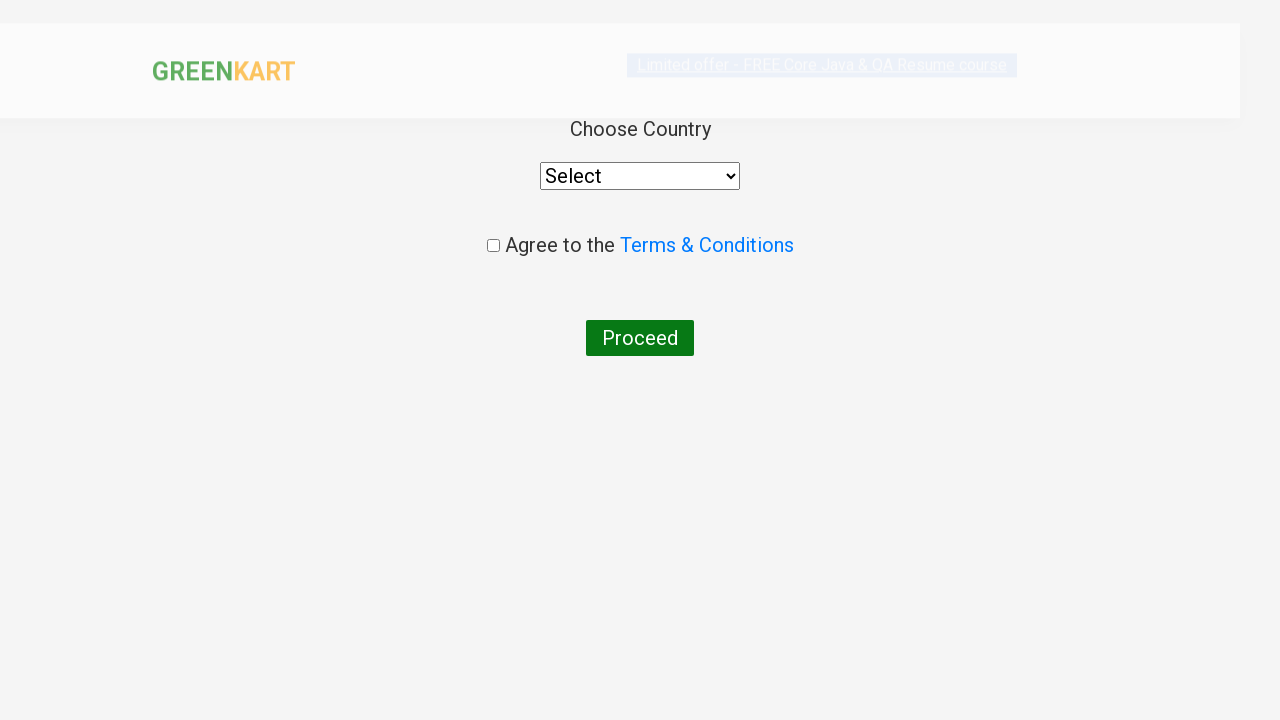

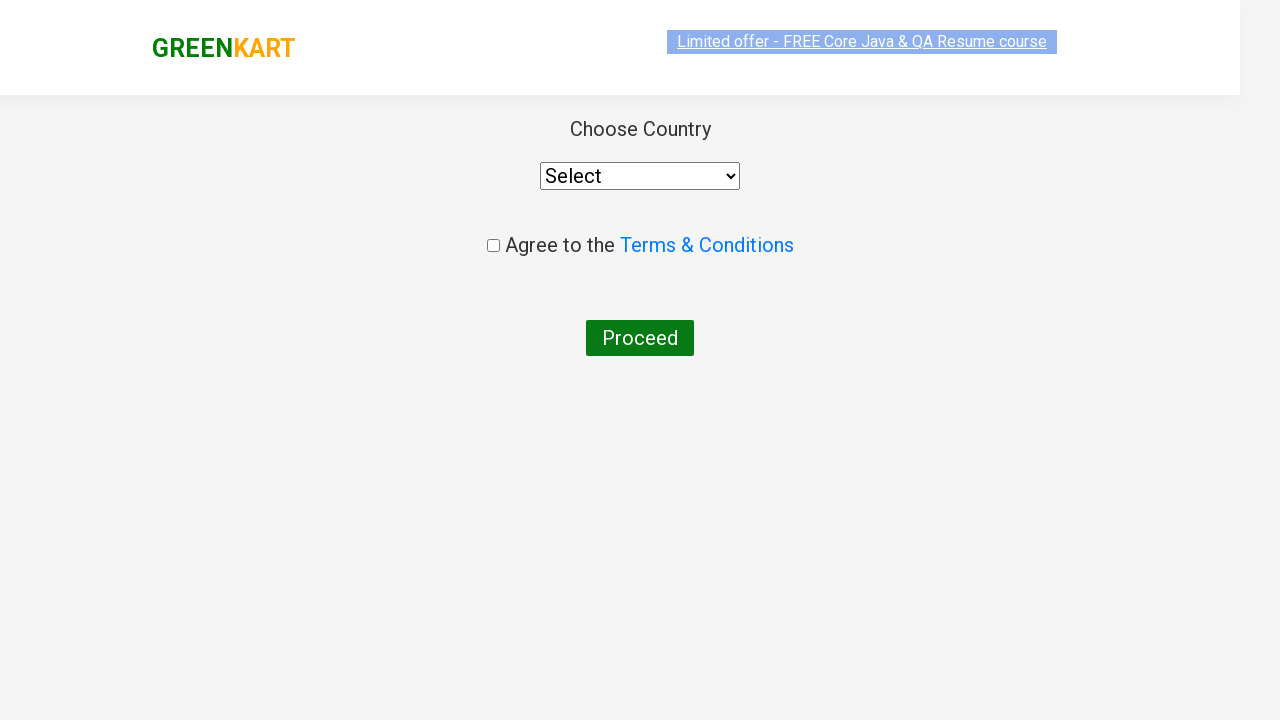